Navigates to Microsoft homepage and verifies the page title contains "Microsoft"

Starting URL: https://www.microsoft.com/

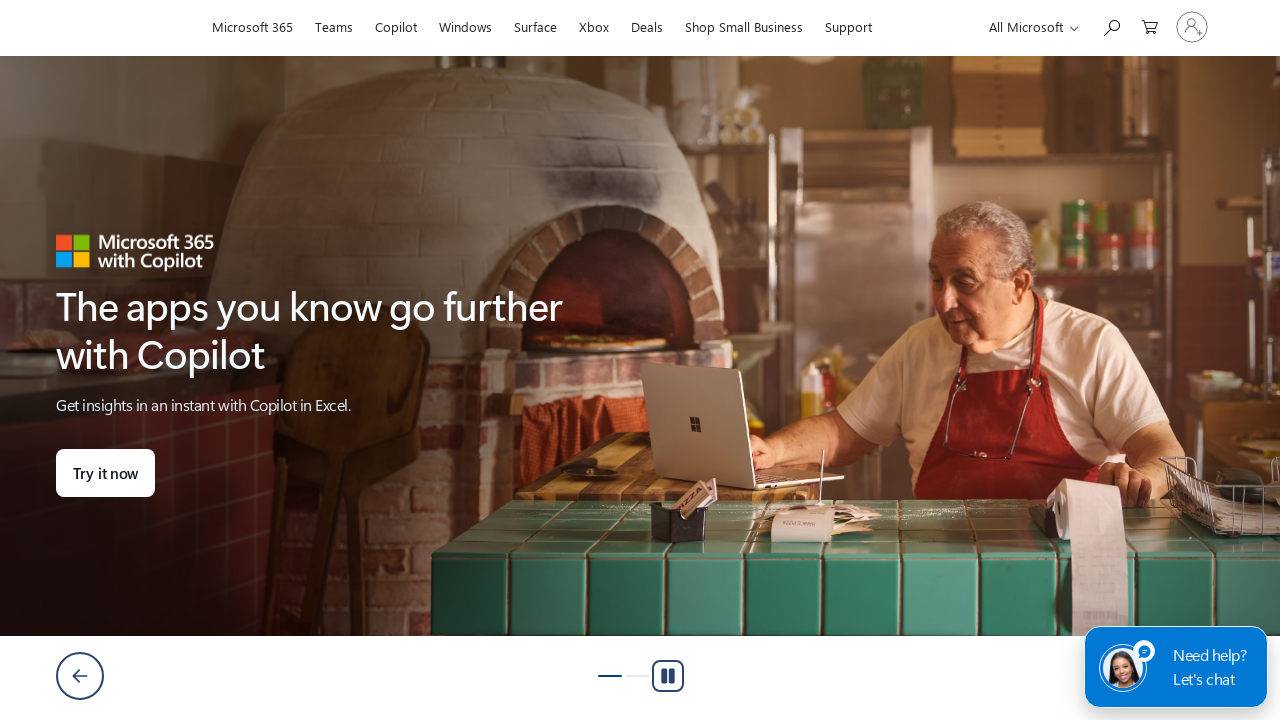

Waited for page to reach domcontentloaded state
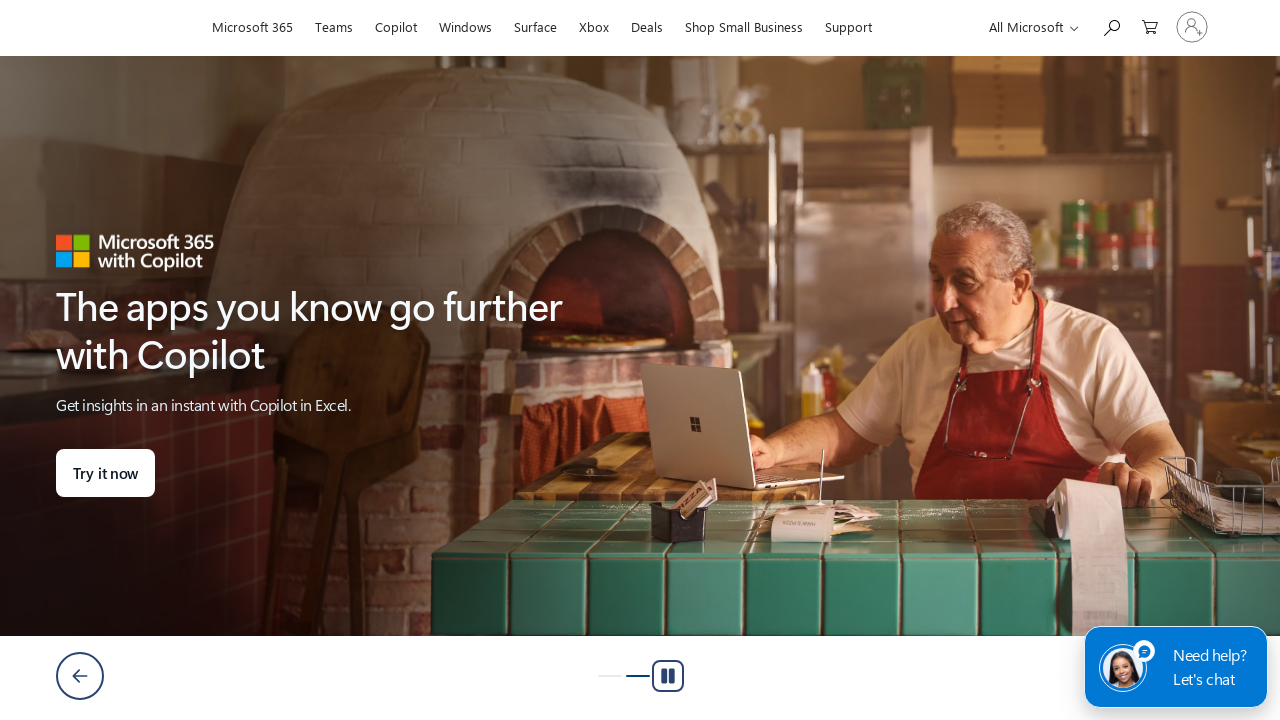

Verified that page title contains 'Microsoft'
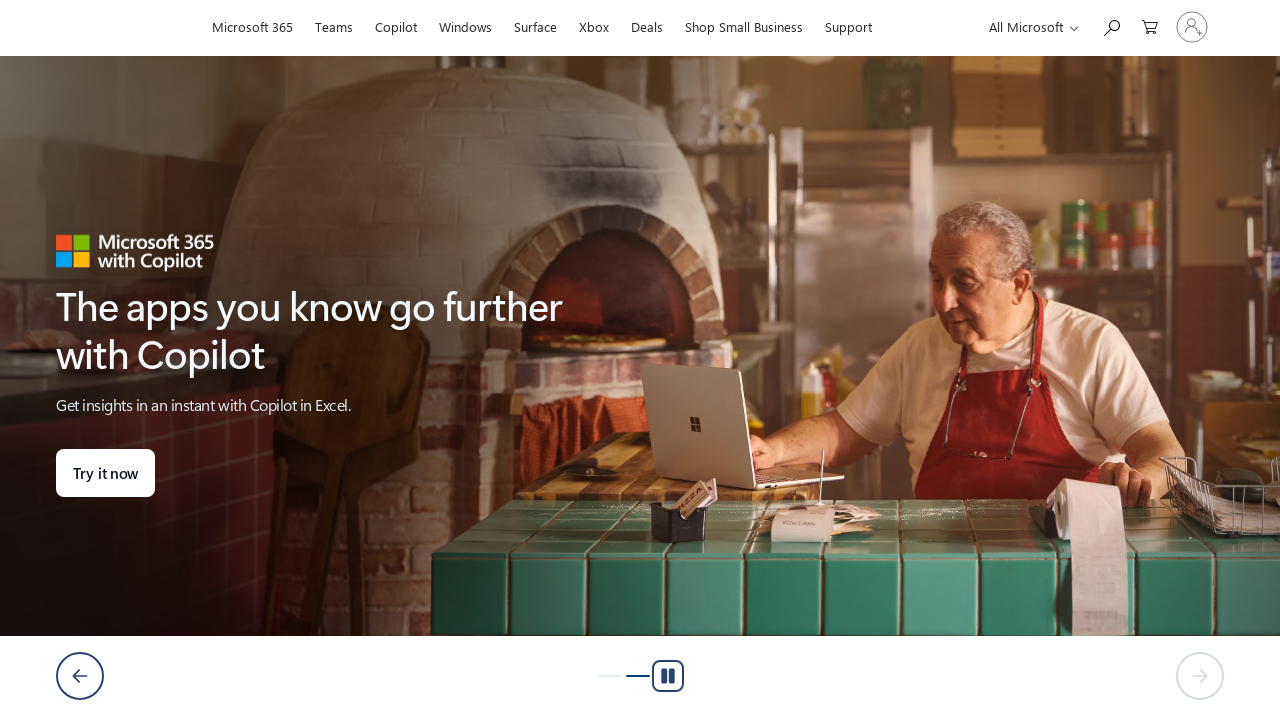

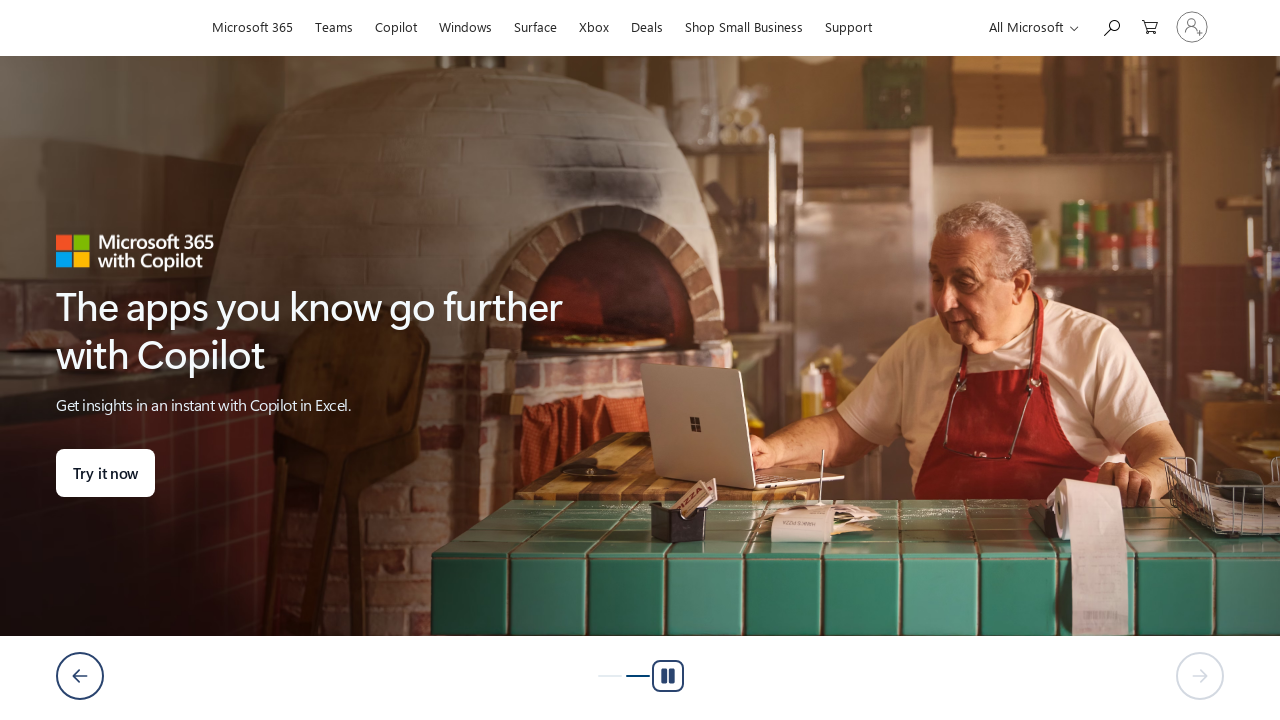